Tests dismissing a confirmation alert by clicking the third button and dismissing the alert

Starting URL: https://demoqa.com/alerts

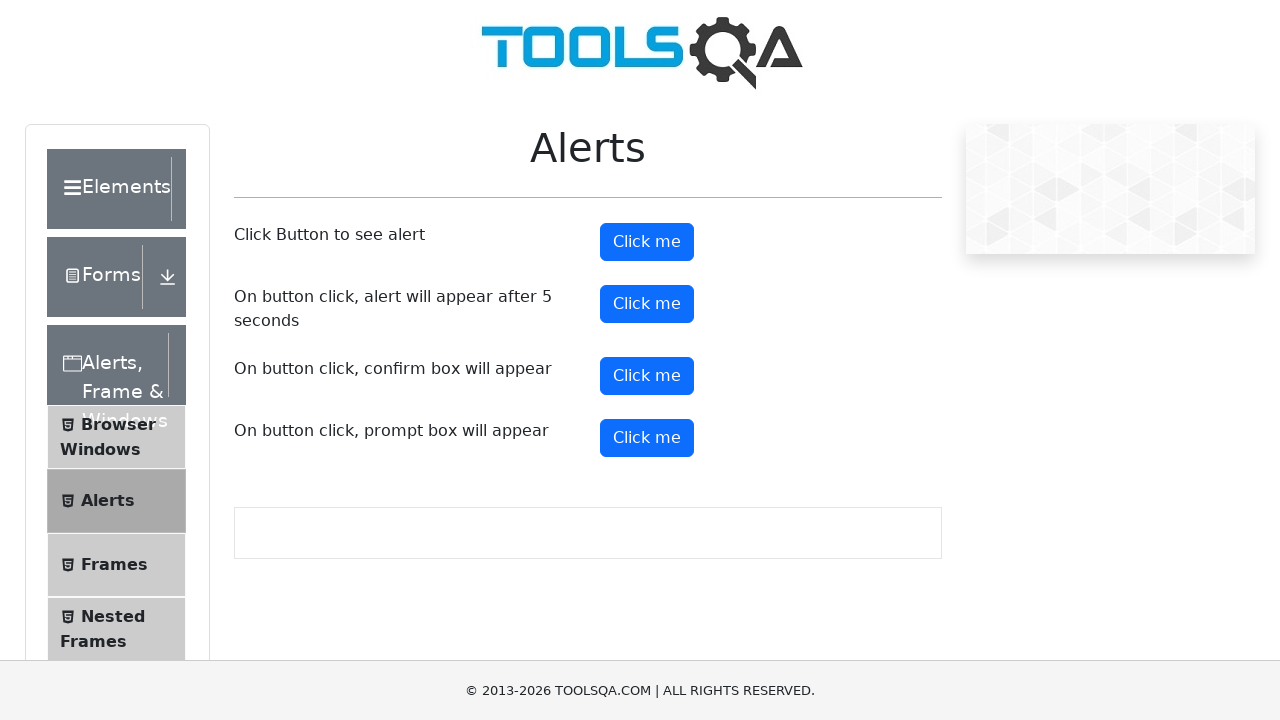

Set up dialog handler to dismiss confirmation alerts
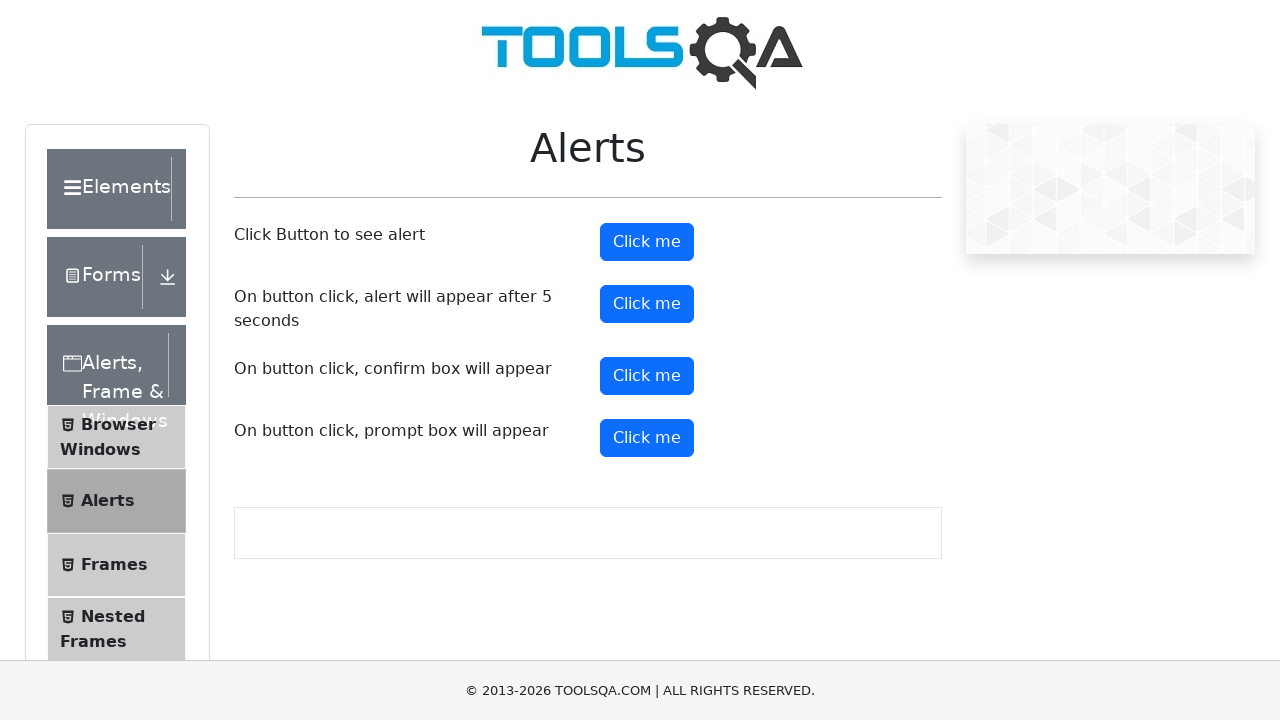

Clicked the confirm button to trigger confirmation alert at (647, 376) on #confirmButton
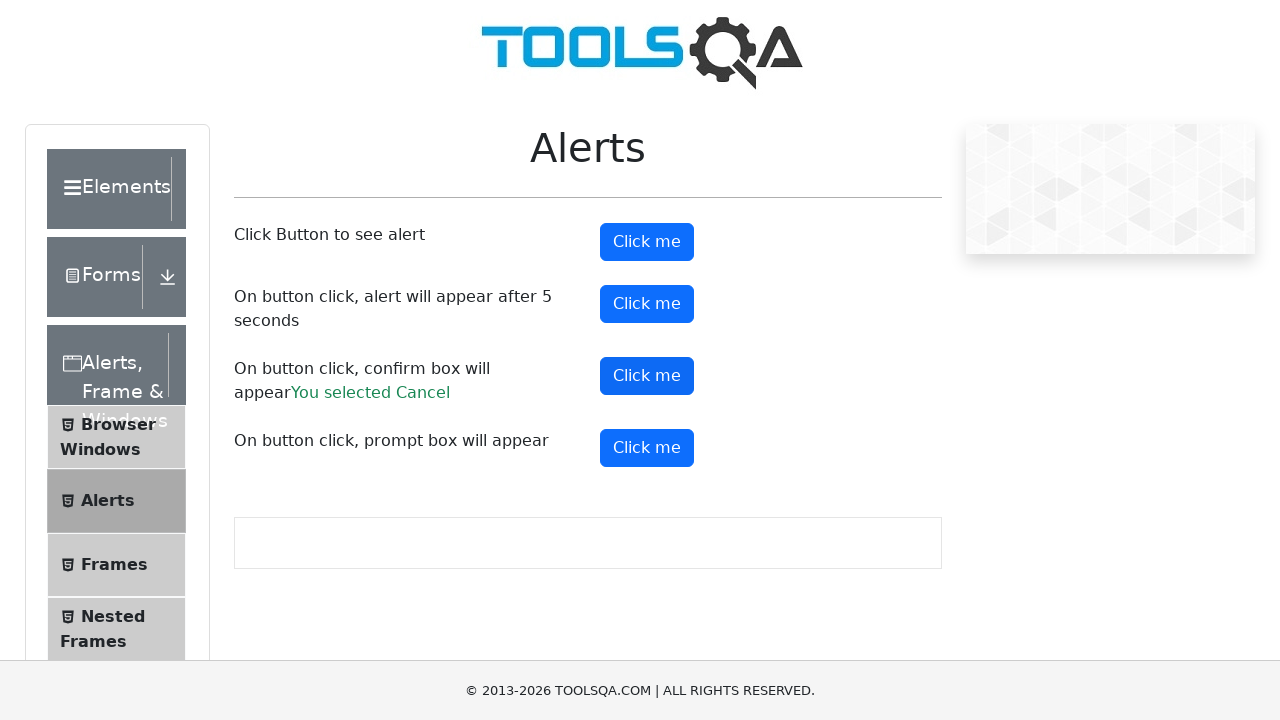

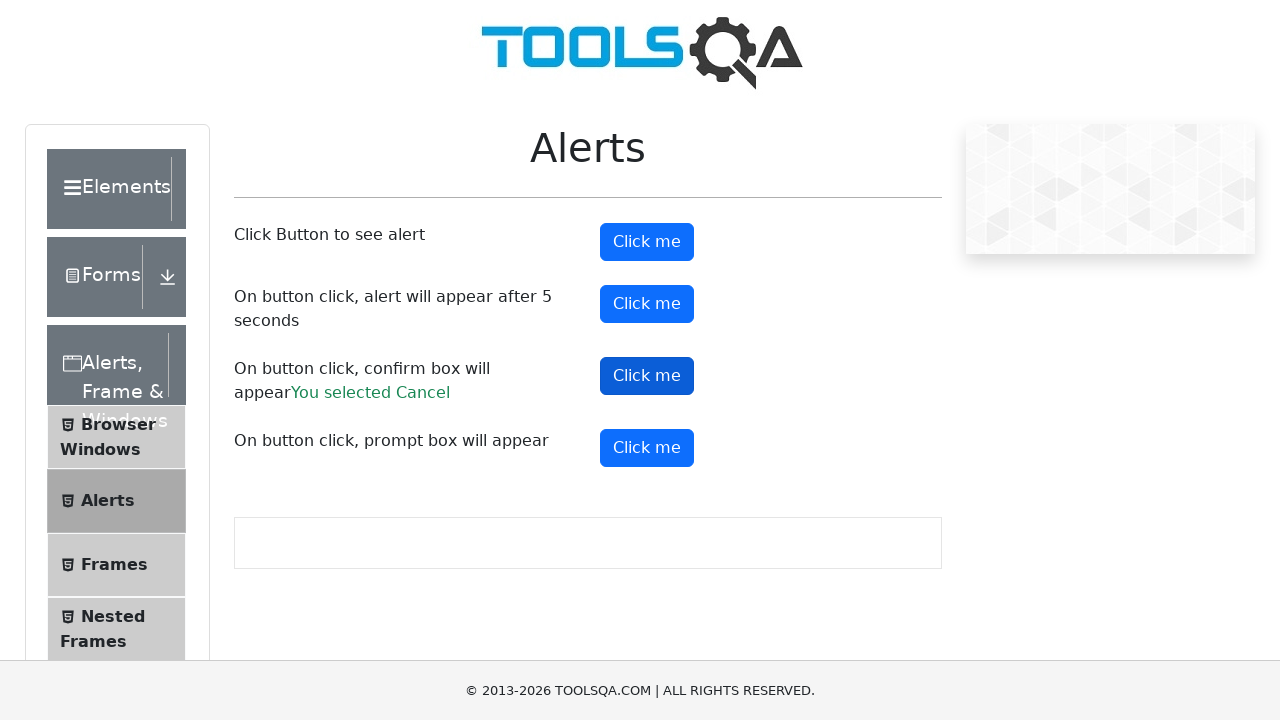